Performs drag and drop action by dragging an element from source to target location

Starting URL: https://crossbrowsertesting.github.io/drag-and-drop

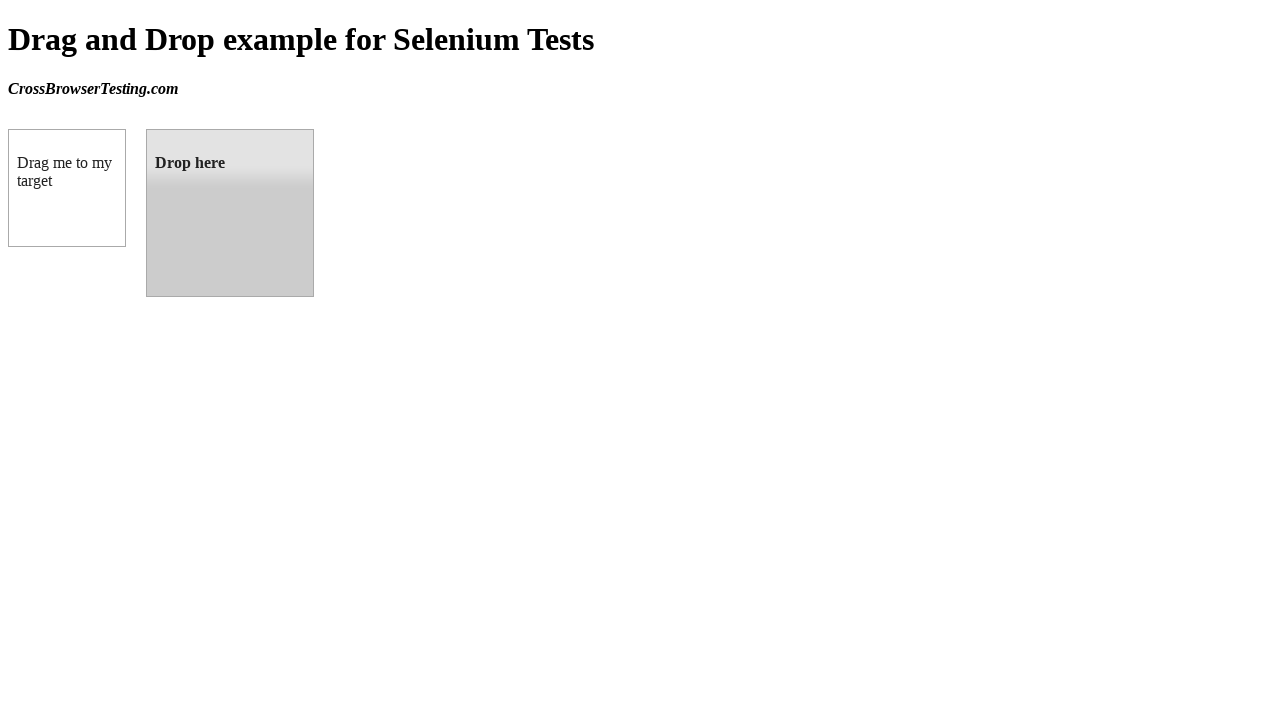

Navigated to drag and drop test page
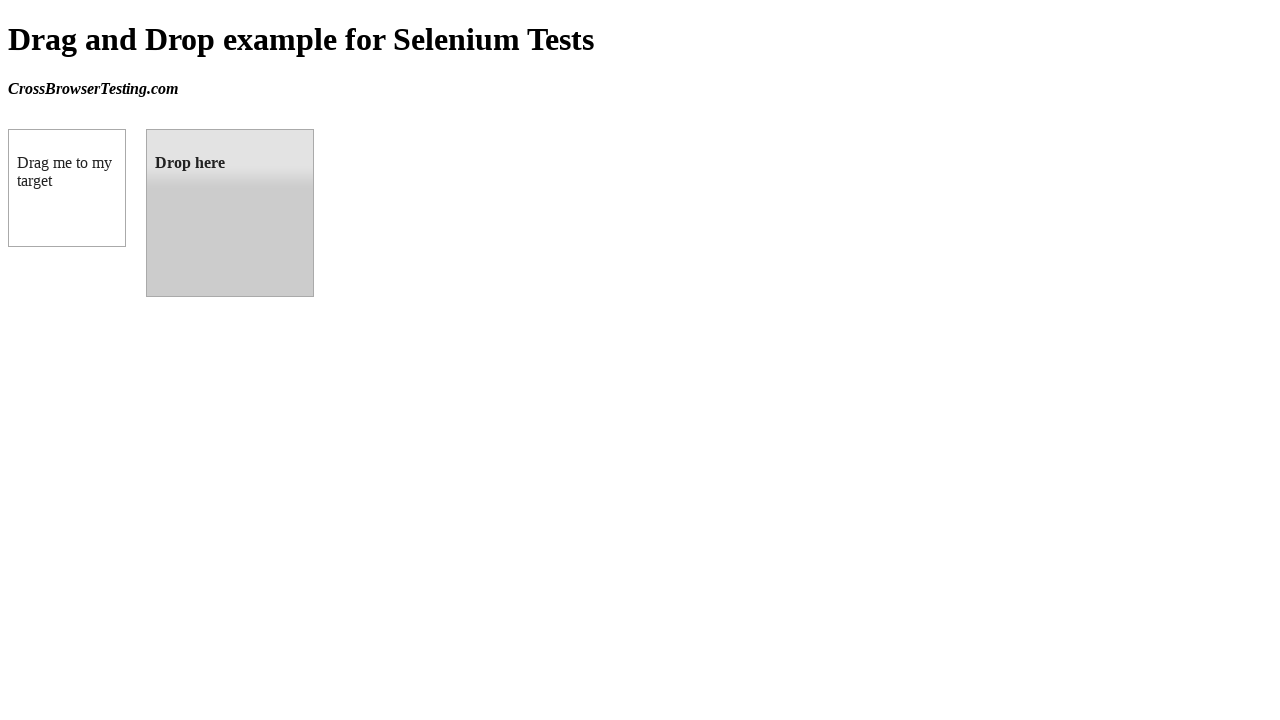

Located draggable source element
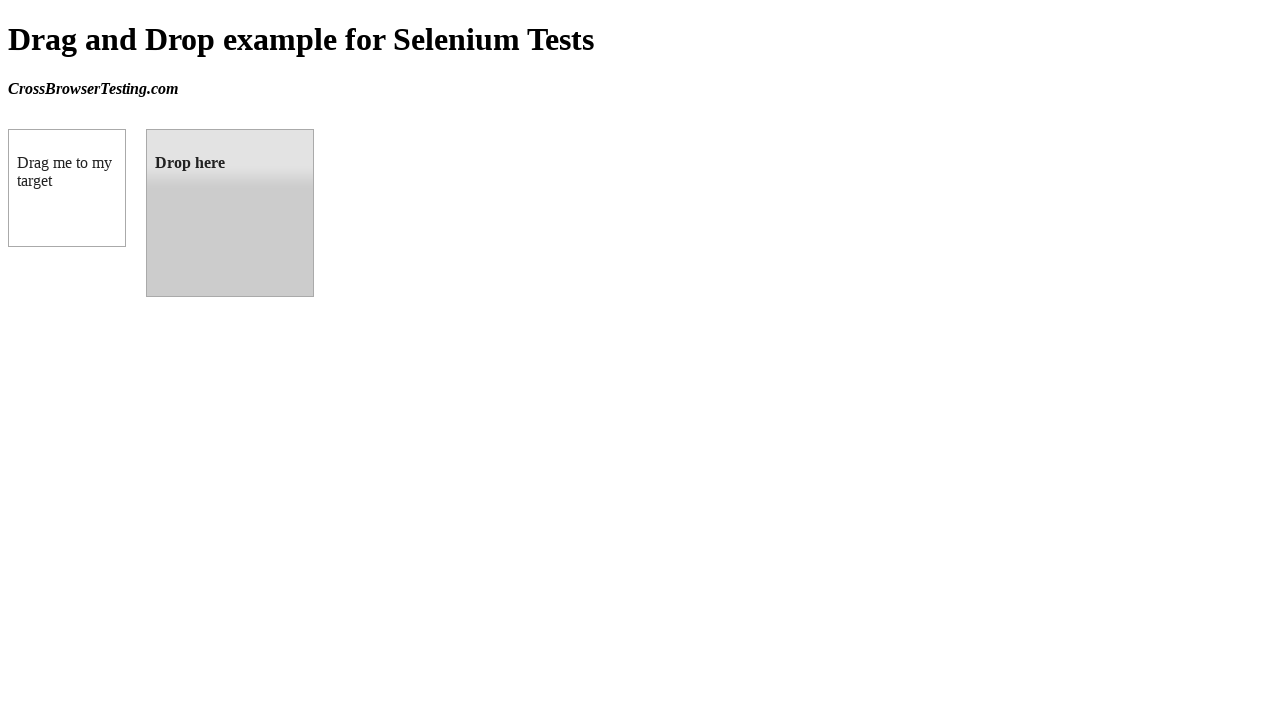

Located droppable target element
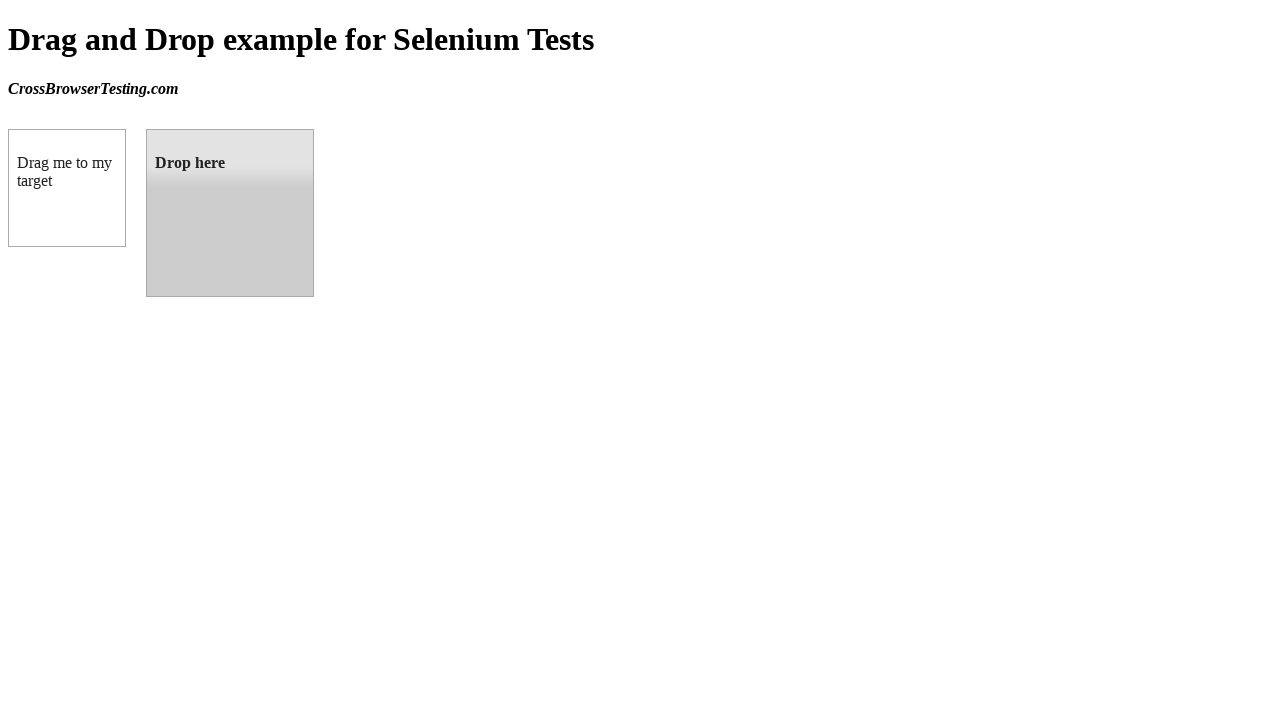

Performed drag and drop action from source to target at (230, 213)
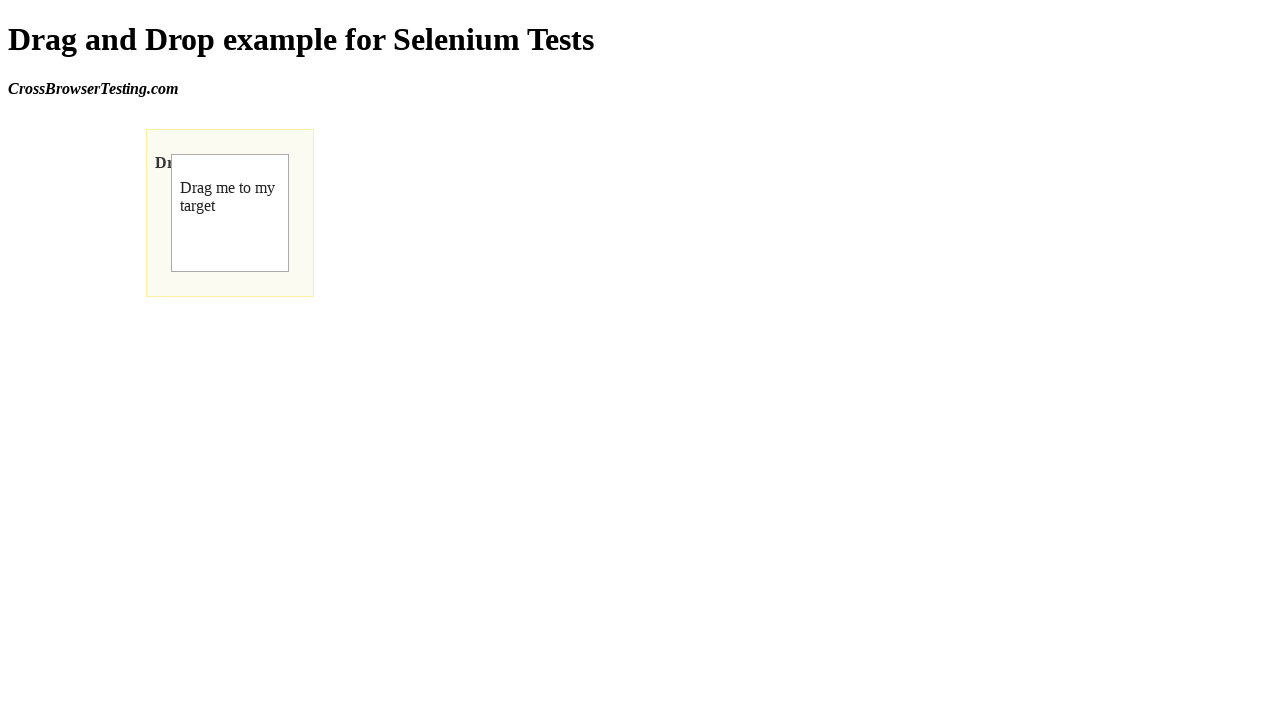

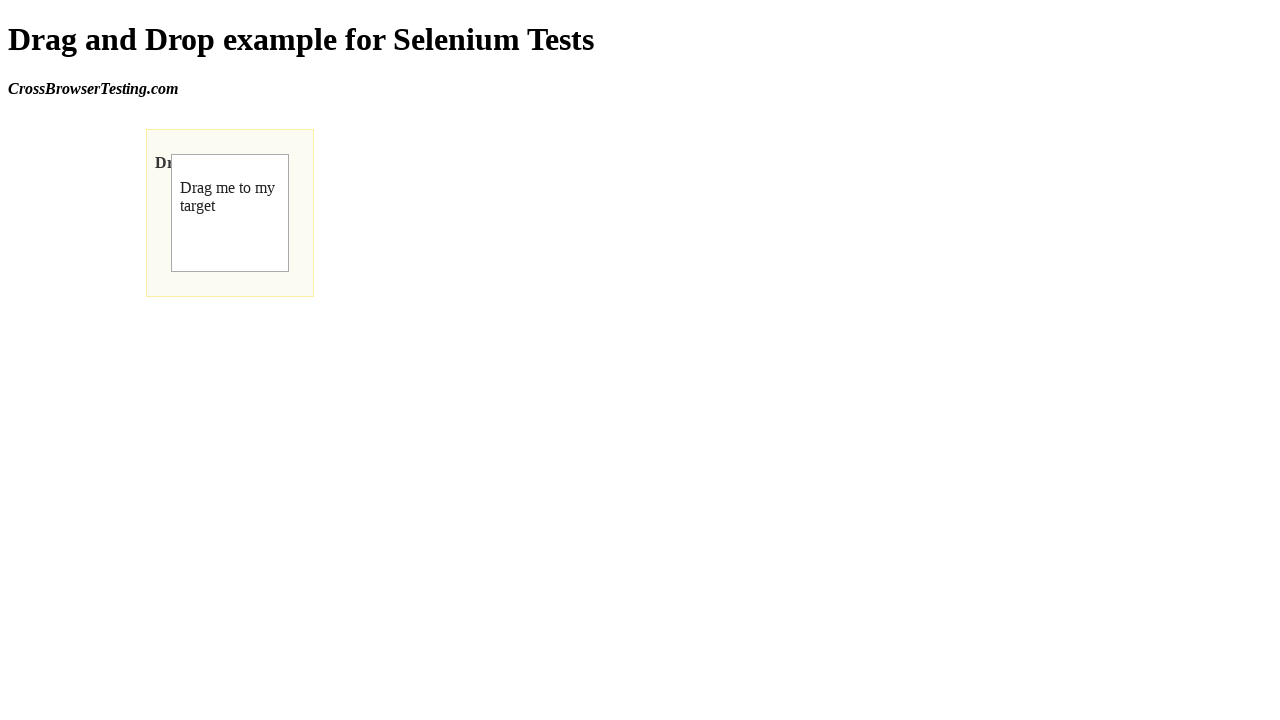